Tests clicking a button that has a dynamically generated ID, verifying that CSS selector targeting works regardless of changing IDs.

Starting URL: http://uitestingplayground.com/dynamicid

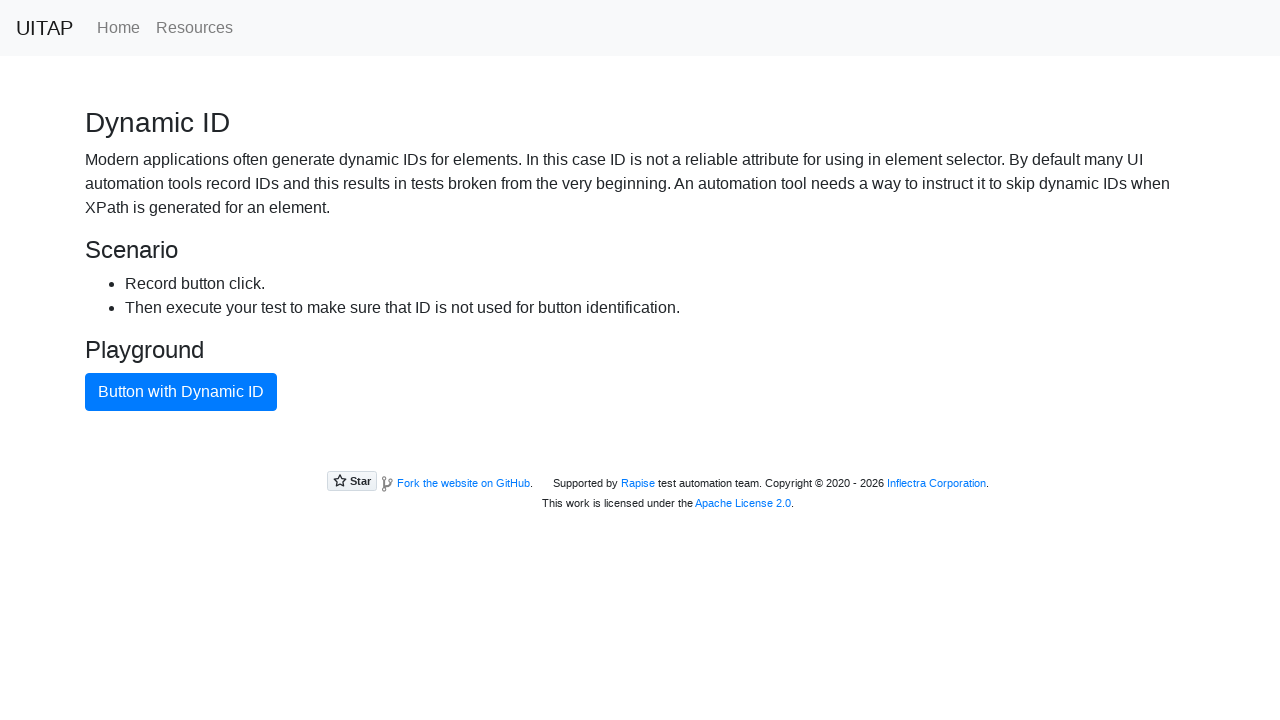

Navigated to Dynamic ID test page
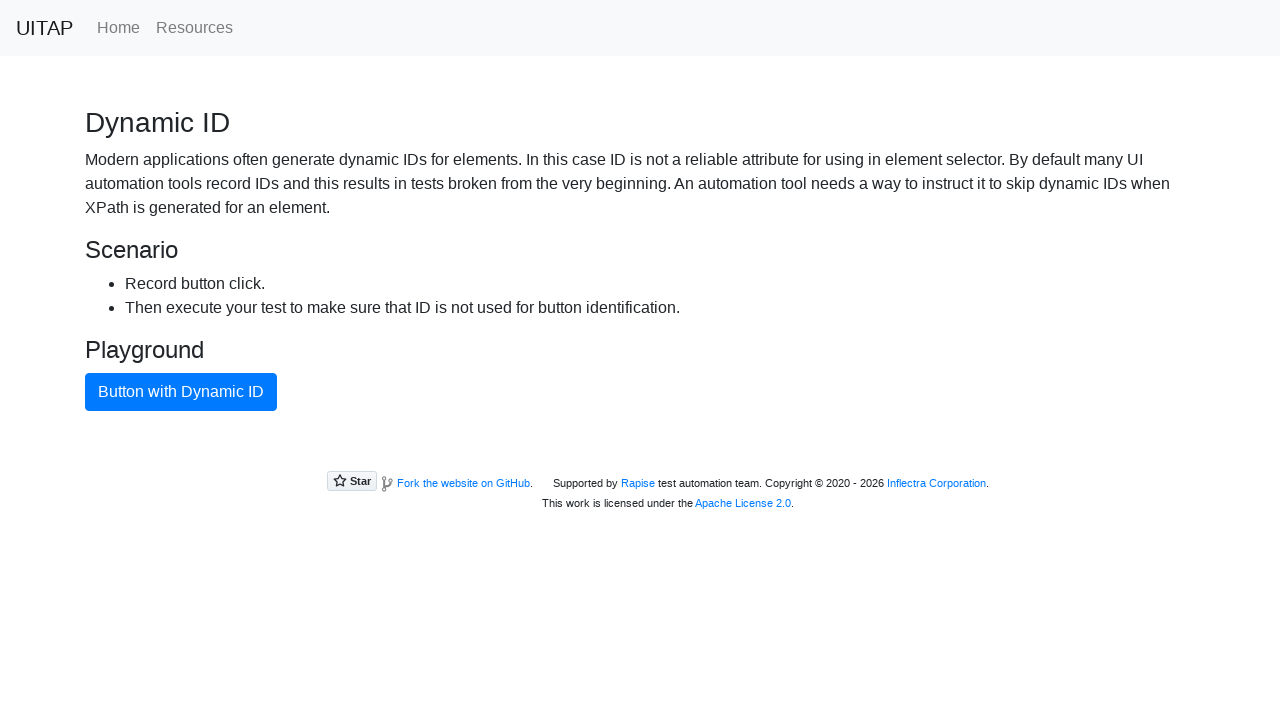

Clicked button with dynamically generated ID using CSS class selector at (181, 392) on .btn-primary
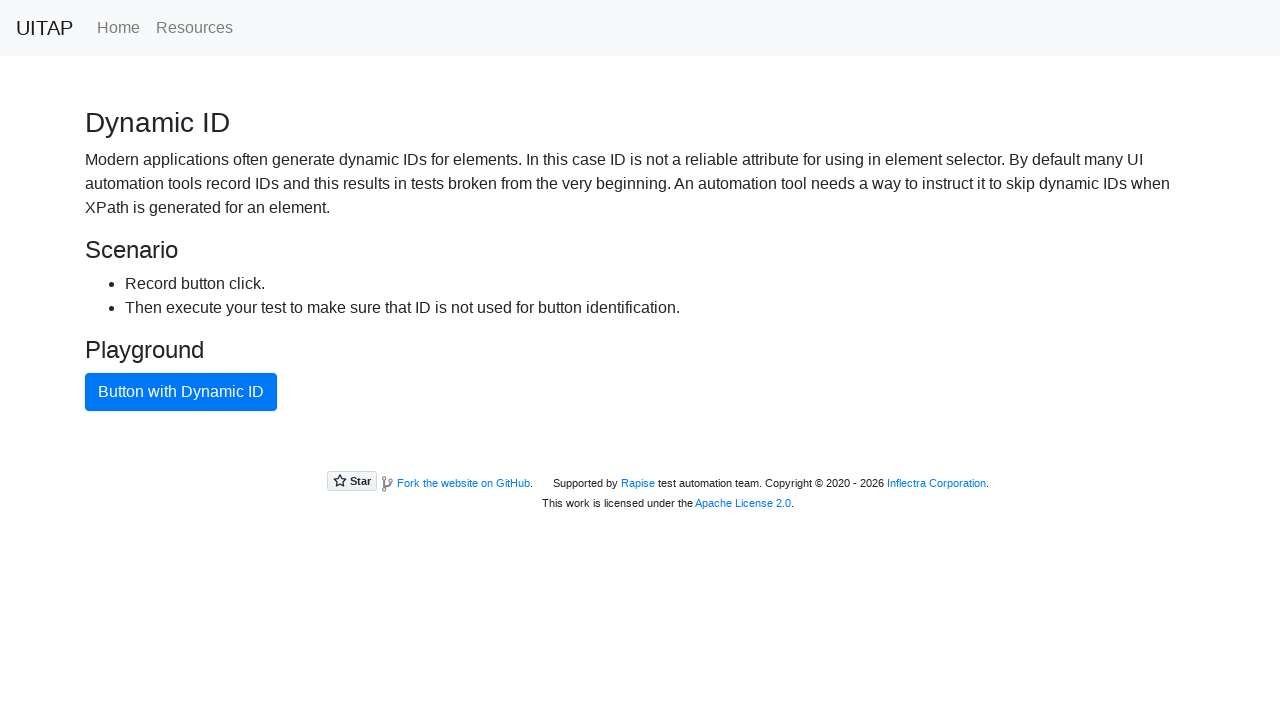

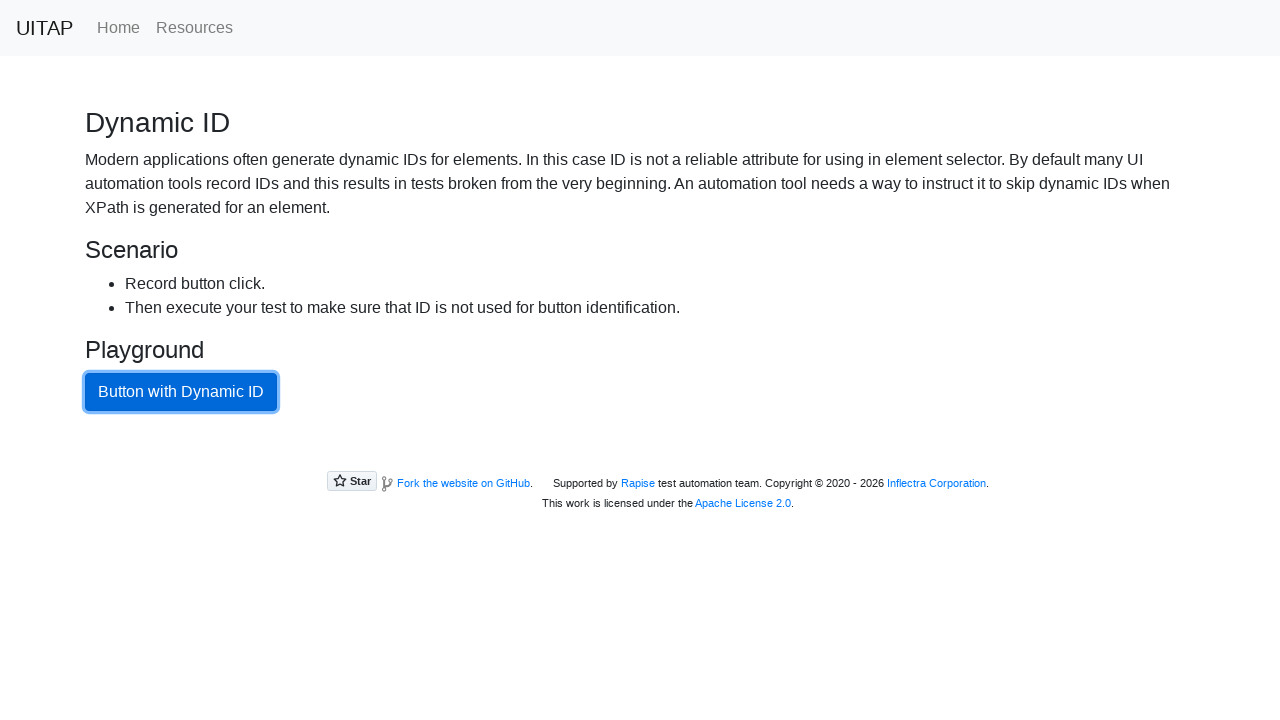